Navigates to the homepage, clicks on Form Authentication link, and verifies the page title is correct

Starting URL: https://the-internet.herokuapp.com/

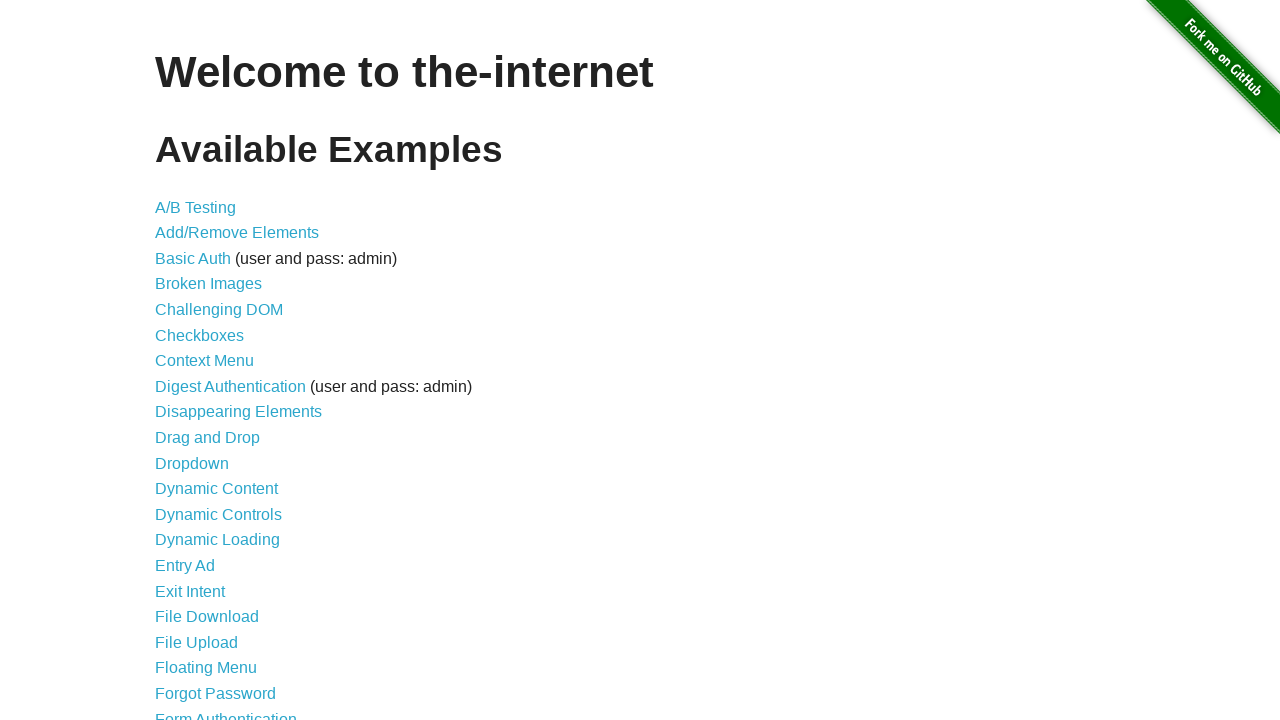

Navigated to the homepage
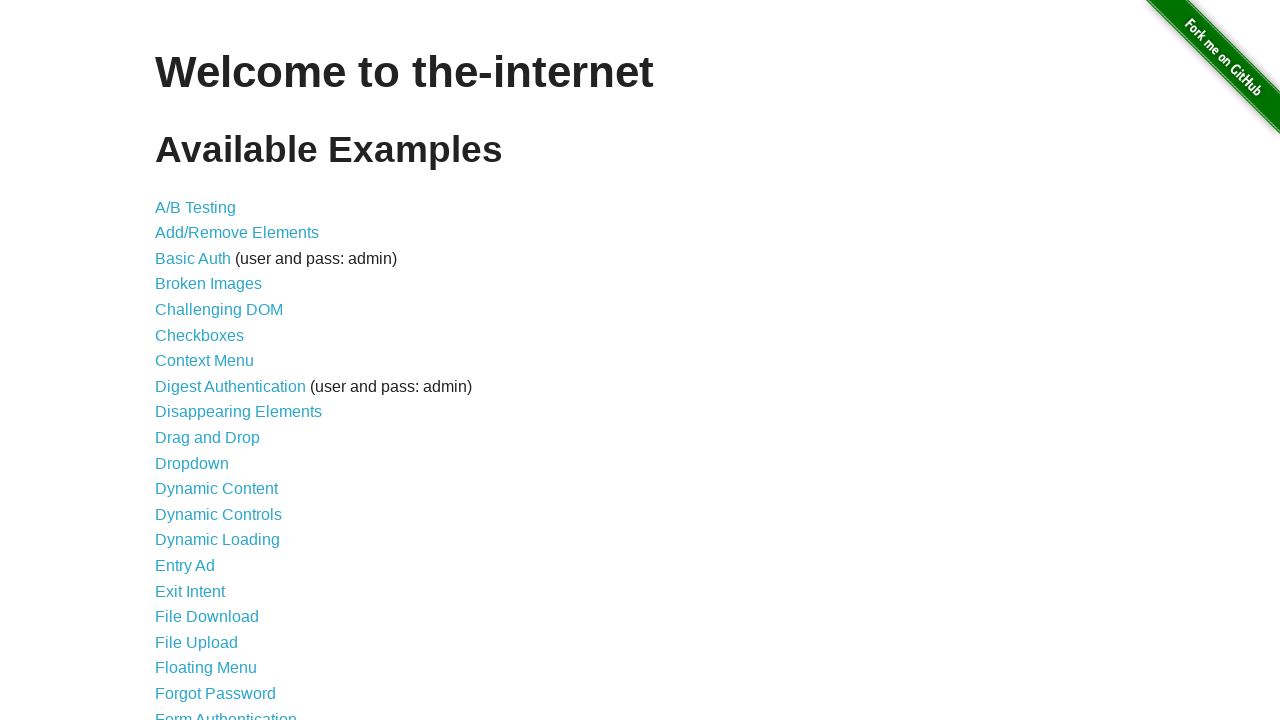

Clicked on Form Authentication link at (226, 712) on text=Form Authentication
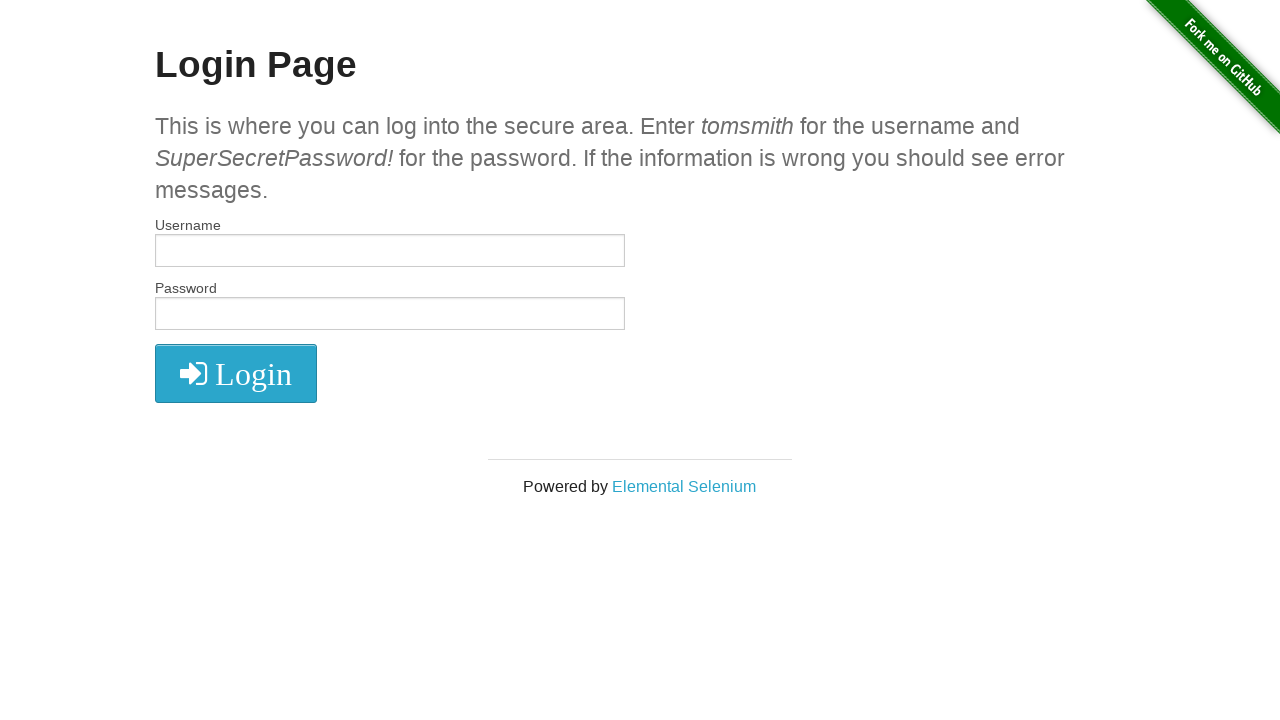

Login page loaded with h2 heading visible
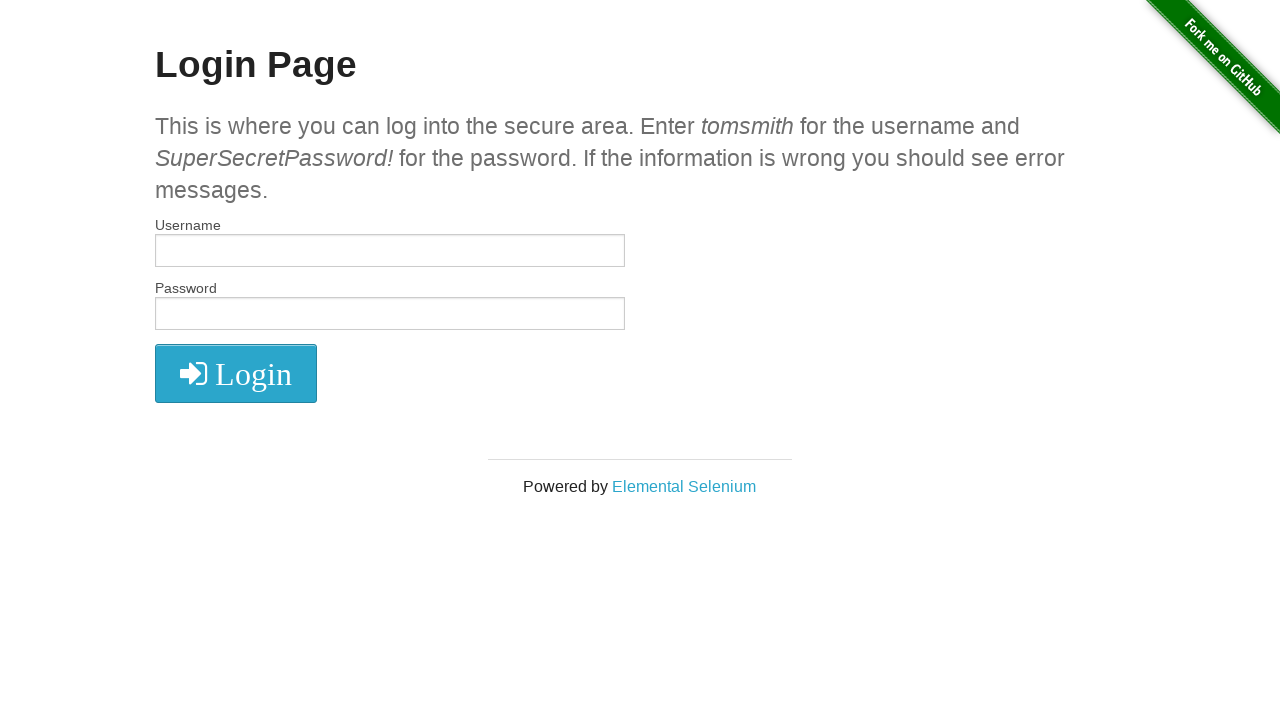

Verified page title is 'The Internet'
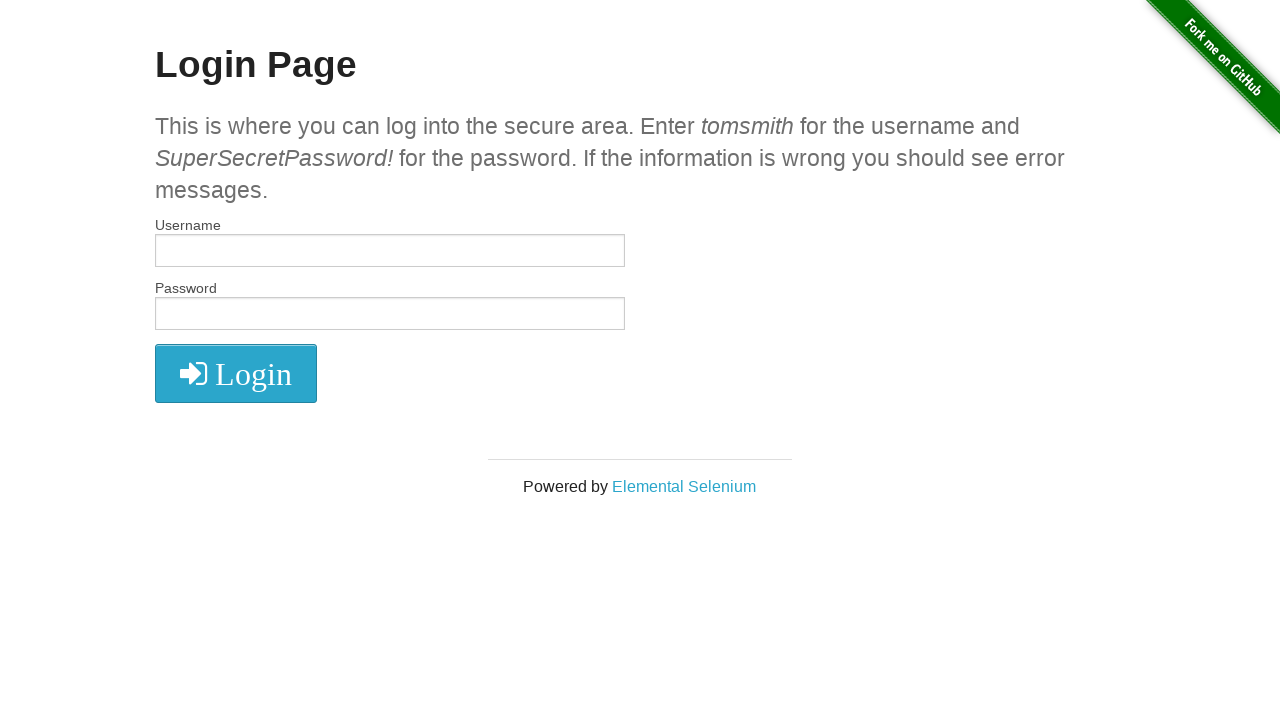

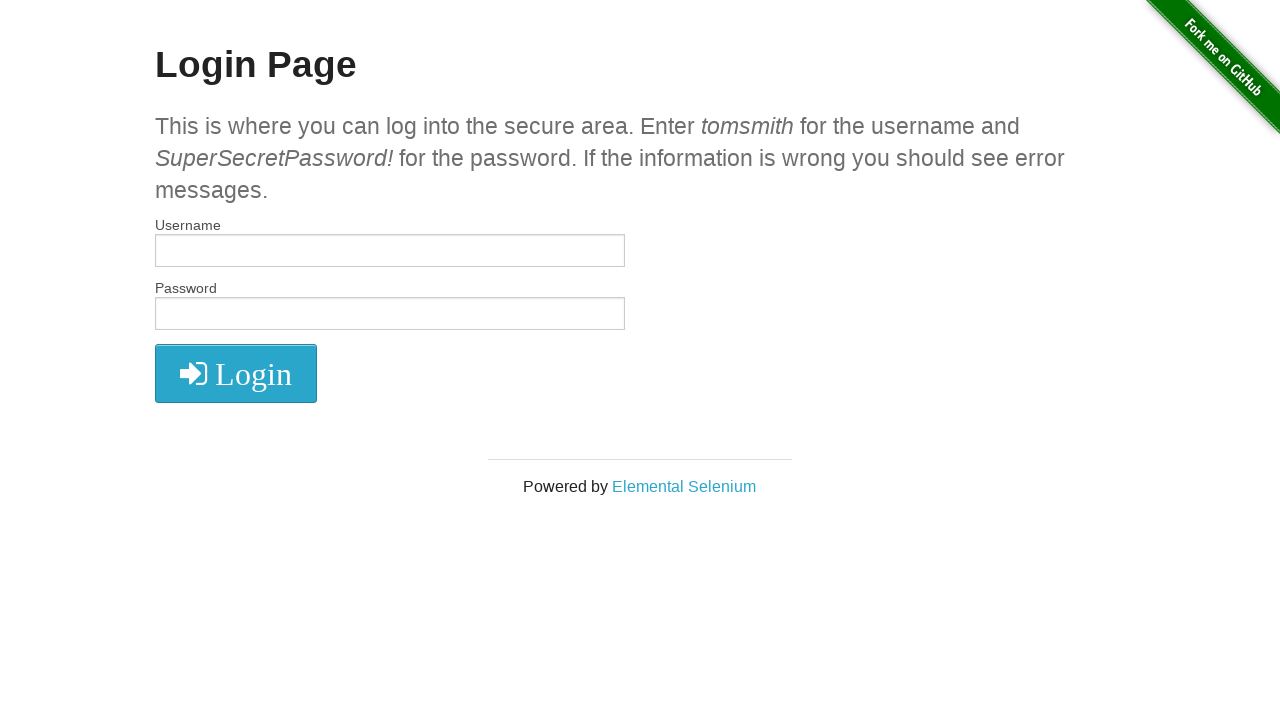